Tests ParaBank demo application by verifying page elements (logo, title, caption), submitting invalid login credentials to verify error handling, then navigating to Admin Page to configure settings and viewing Services page table data.

Starting URL: https://parabank.parasoft.com/parabank/index.htm

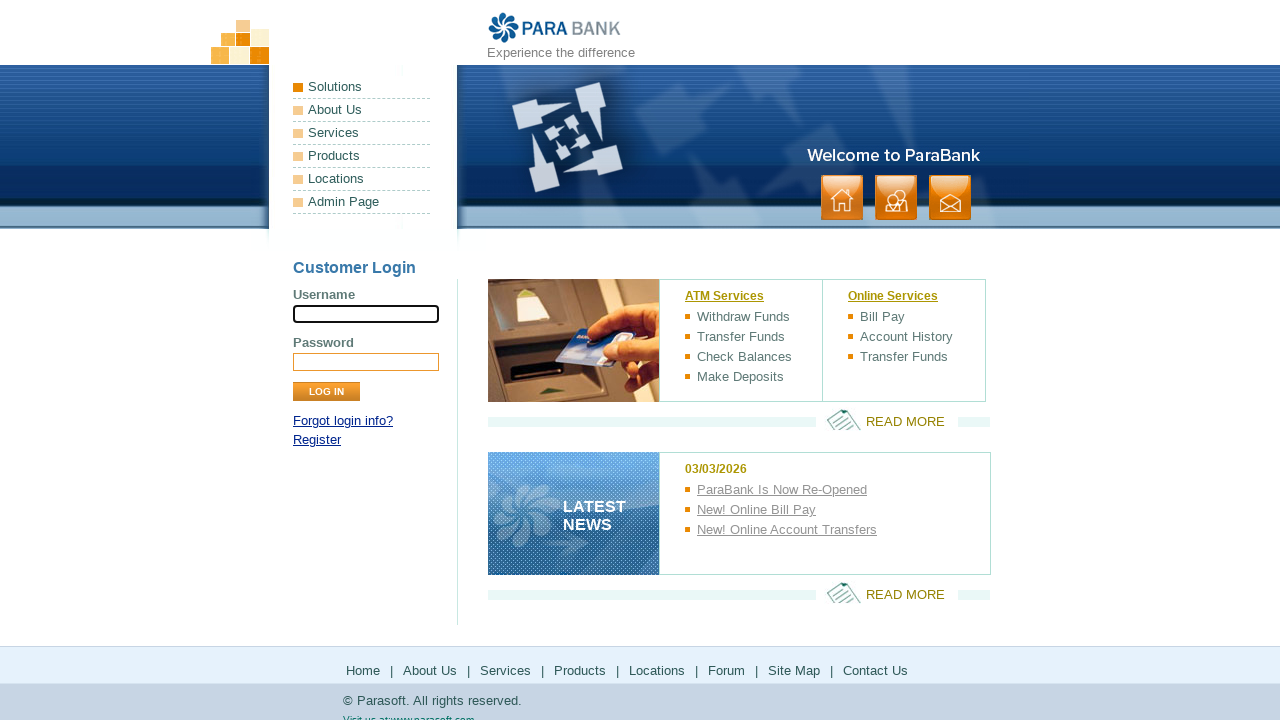

Verified application title is 'ParaBank | Welcome | Online Banking'
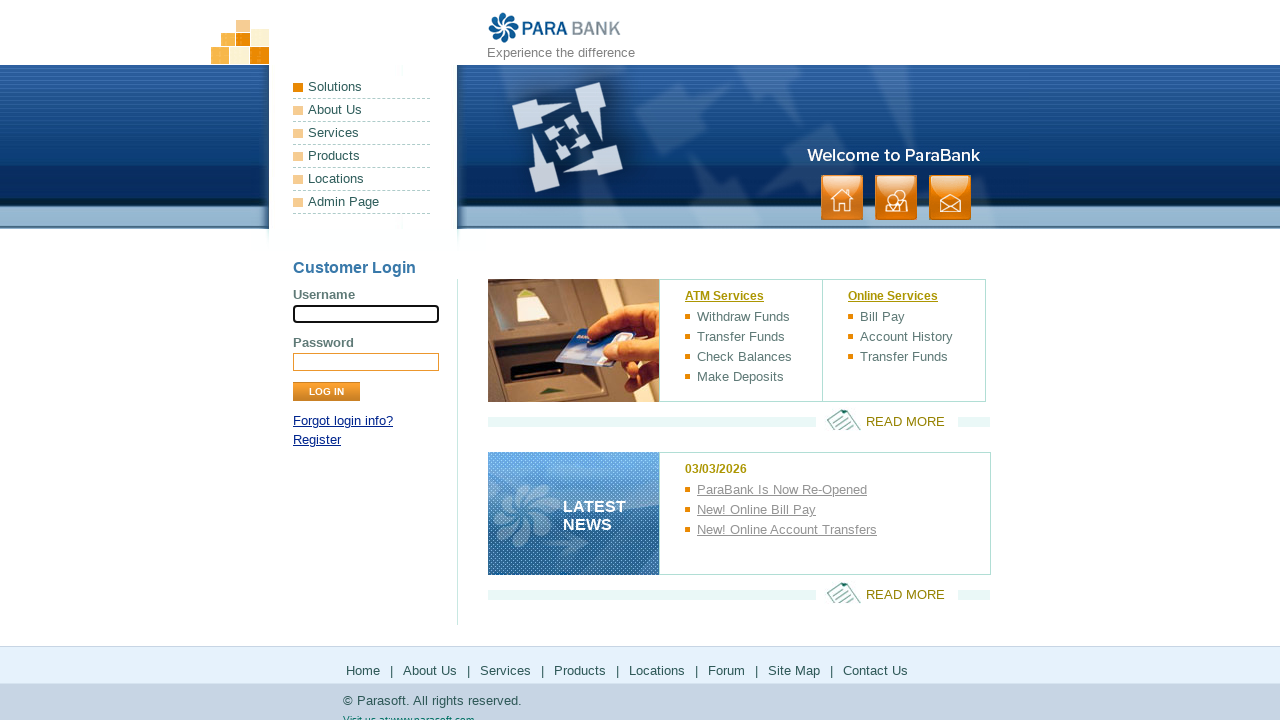

Verified application logo is visible
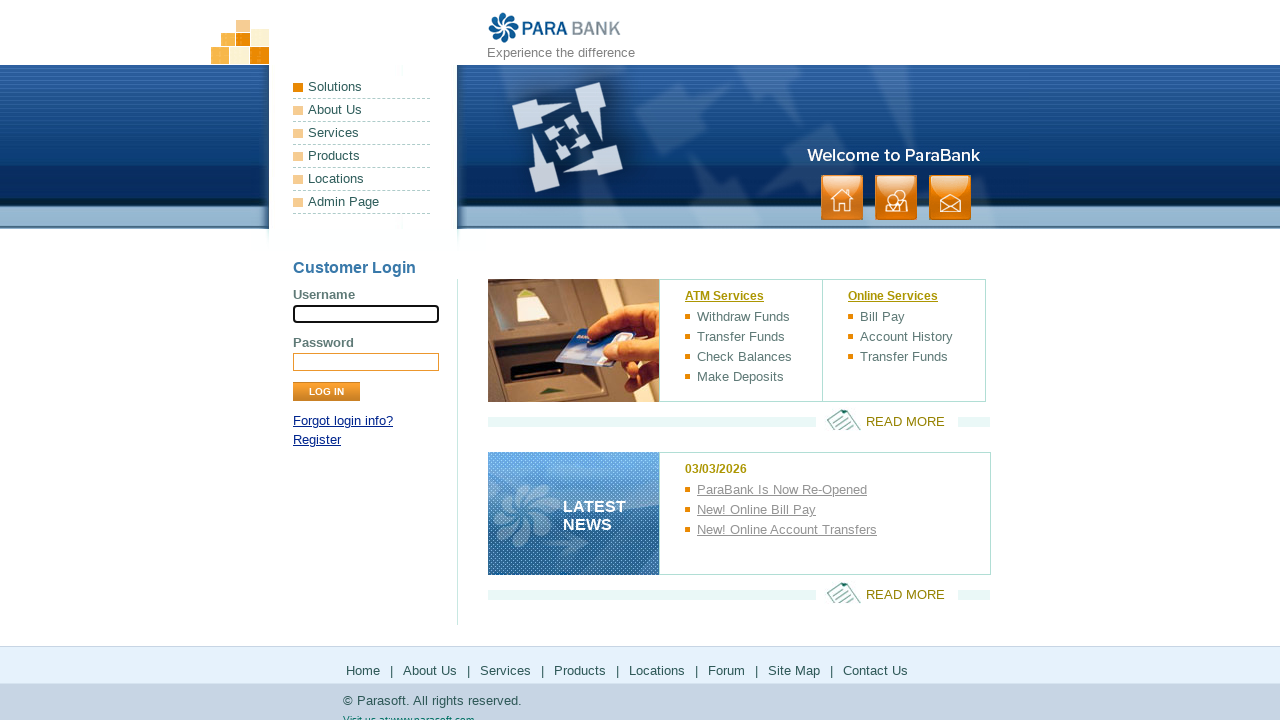

Verified application caption is 'Experience the difference'
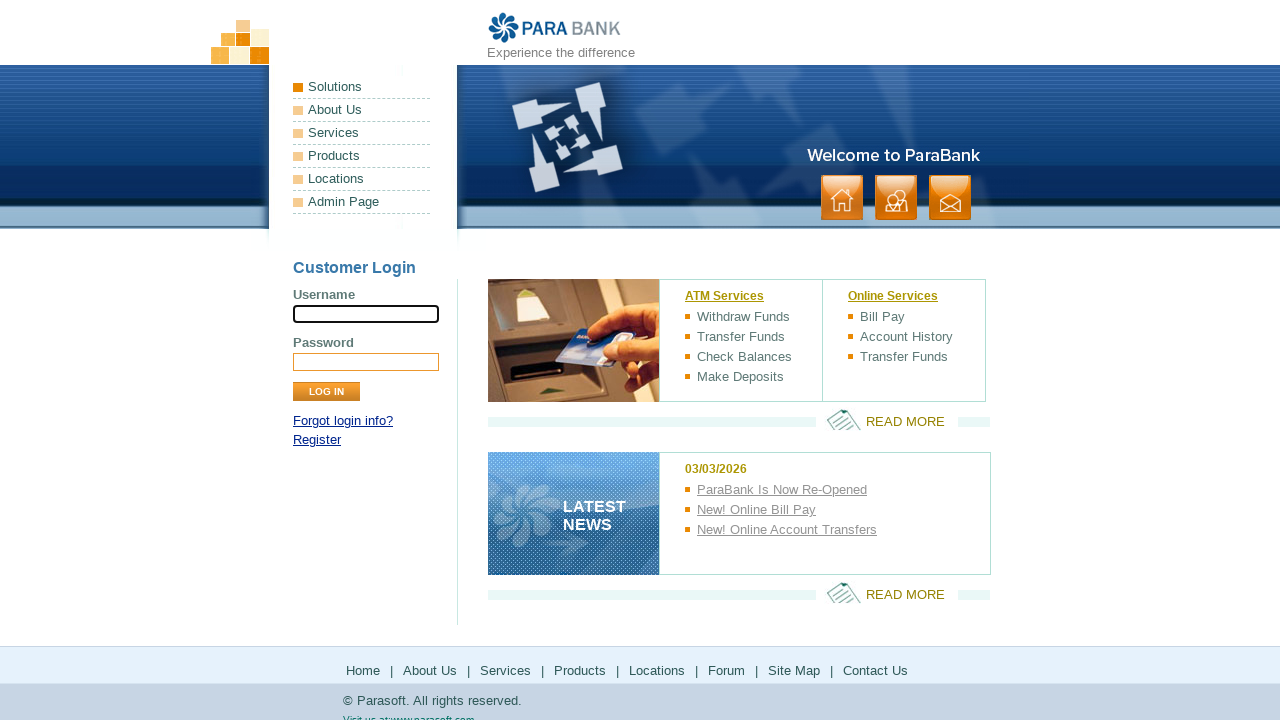

Entered invalid username 'Invalid User' in login field on //div[@class='login']//input[@name='username']
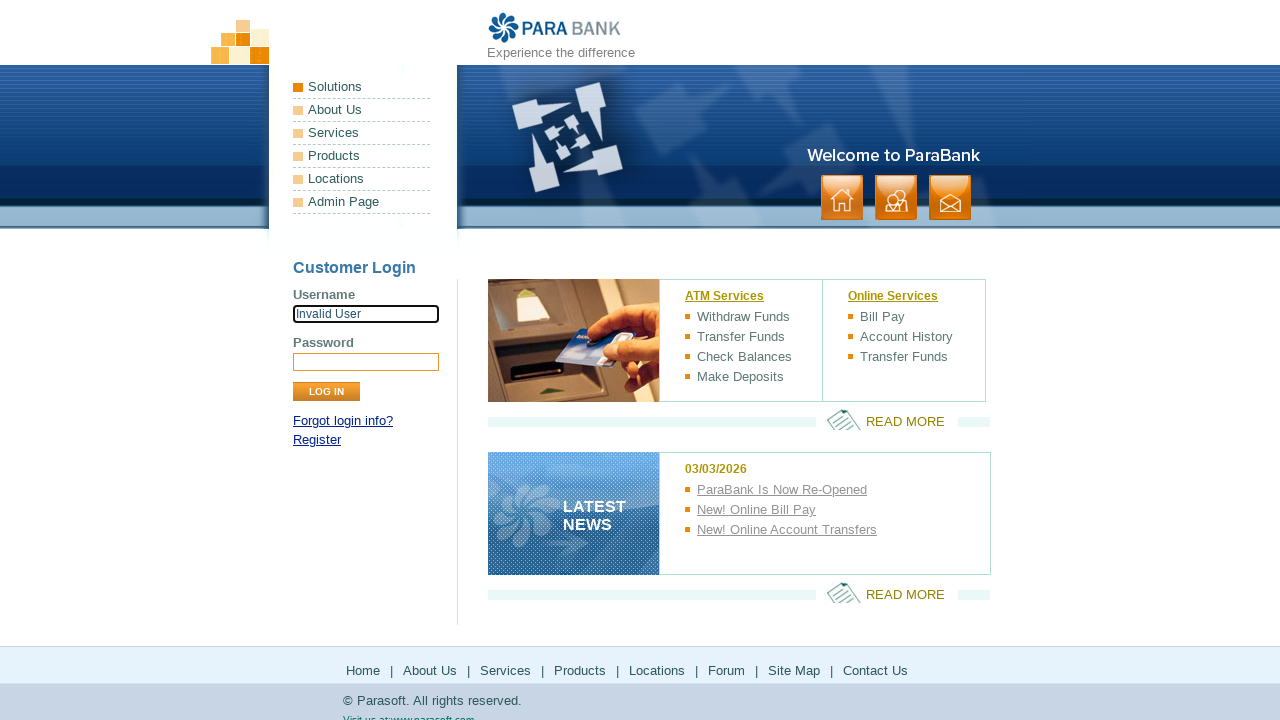

Cleared password field (left empty) on //div[@class='login']//input[@name='password']
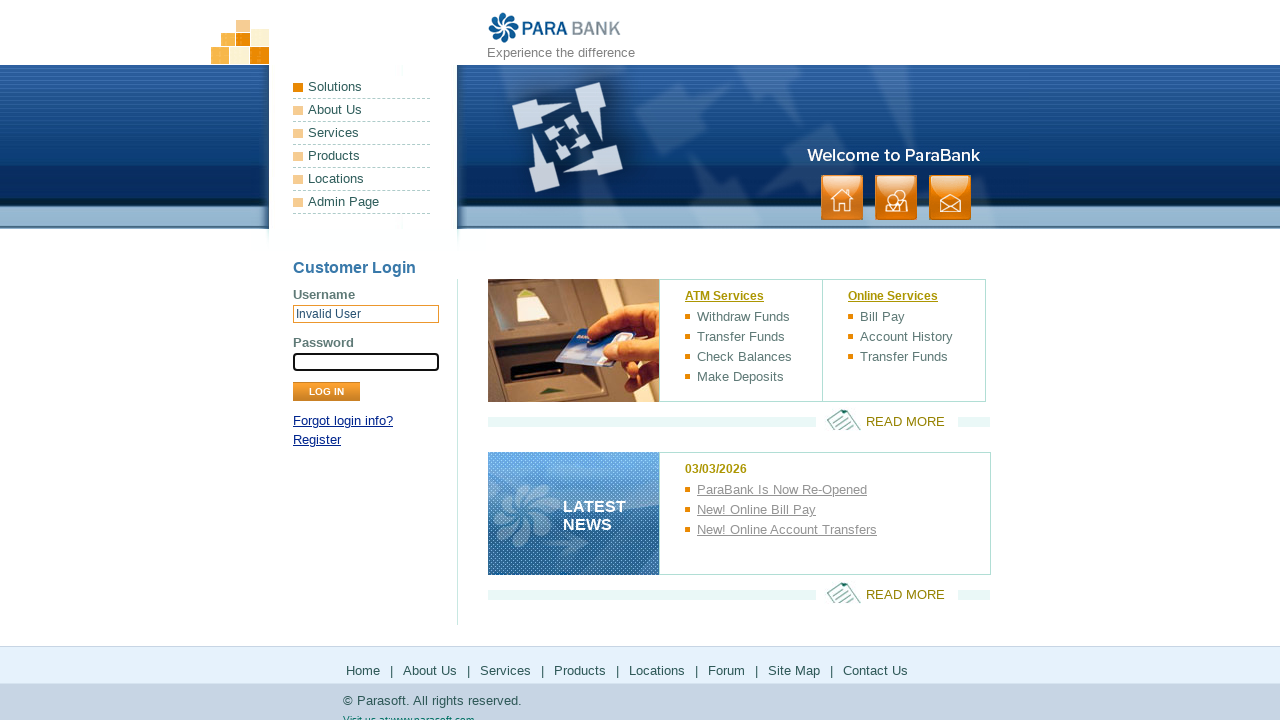

Clicked Login button to attempt login with invalid credentials at (326, 392) on xpath=//div[@class='login']//input[@value='Log In']
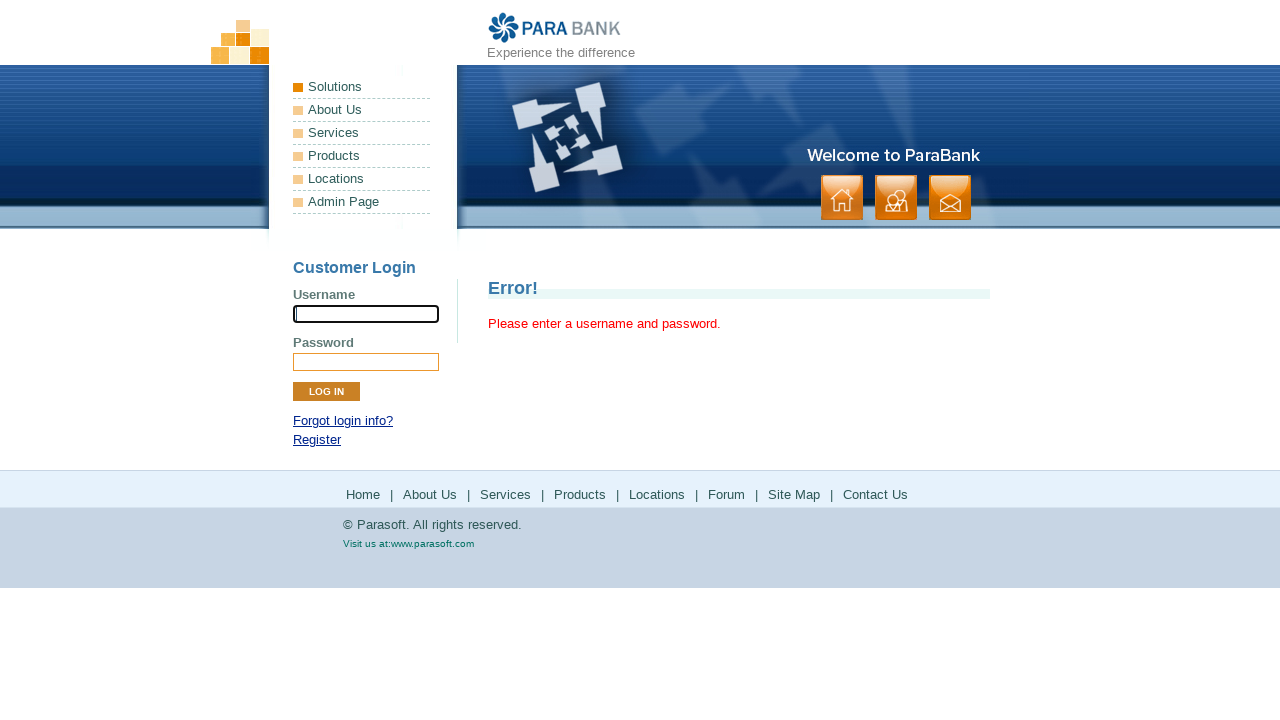

Error message appeared on page
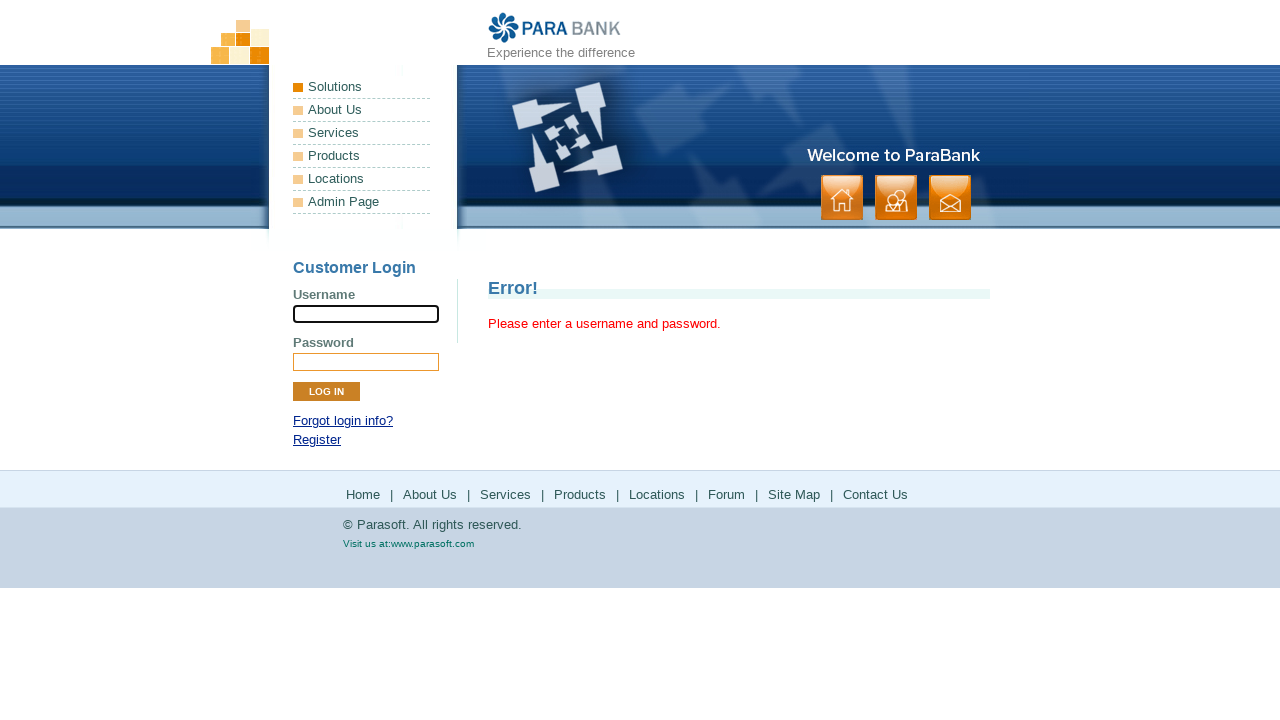

Verified error message is visible
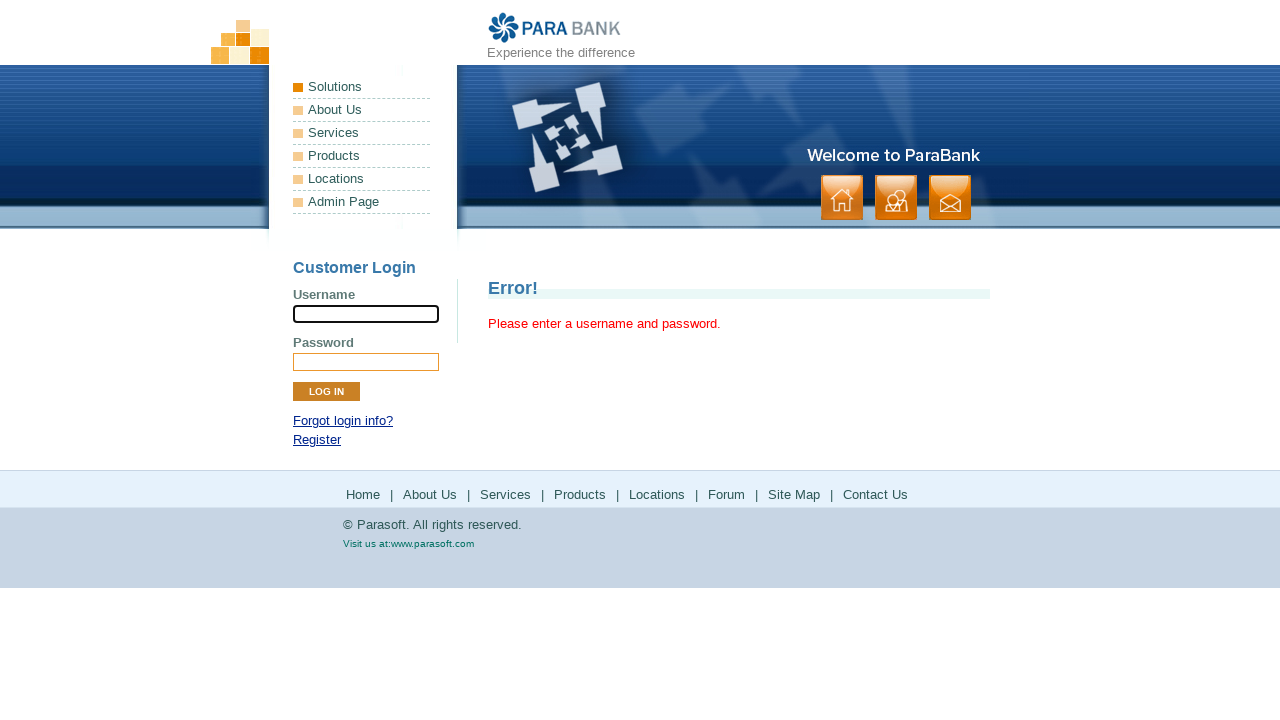

Verified error message text is 'Please enter a username and password.'
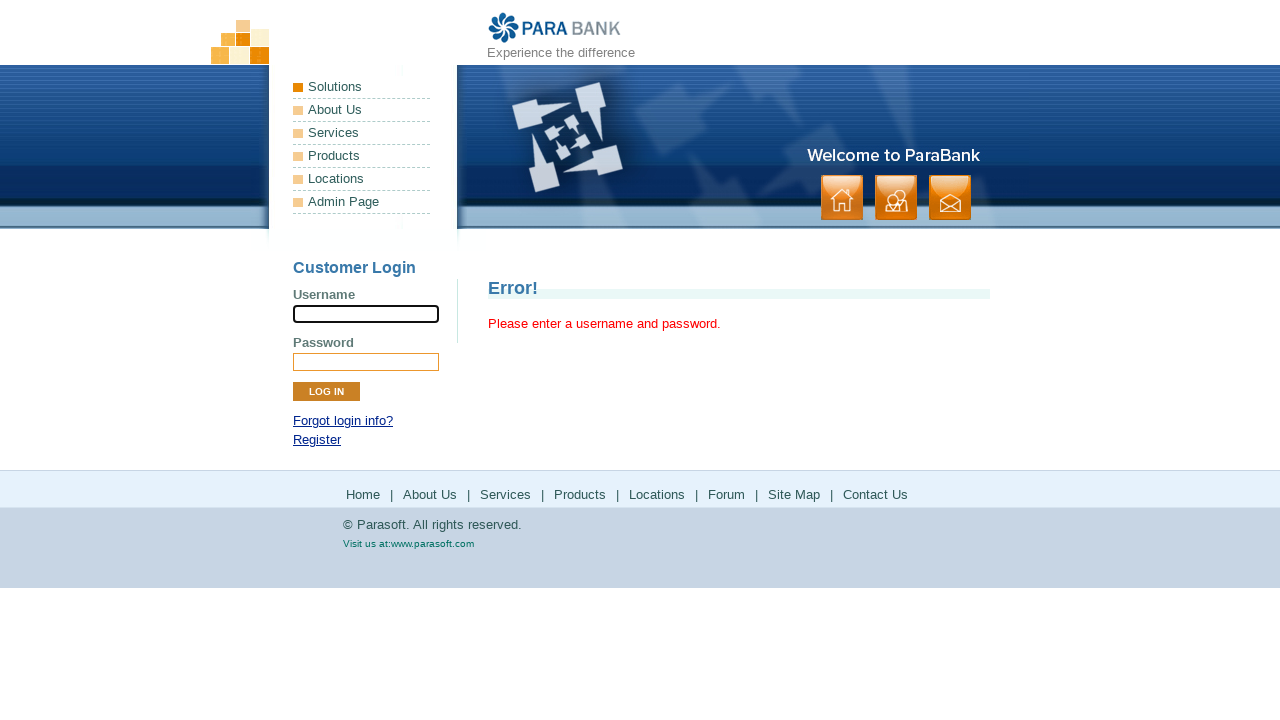

Clicked on Admin Page link in left menu at (362, 202) on xpath=//ul[@class = 'leftmenu']//a[text()='Admin Page']
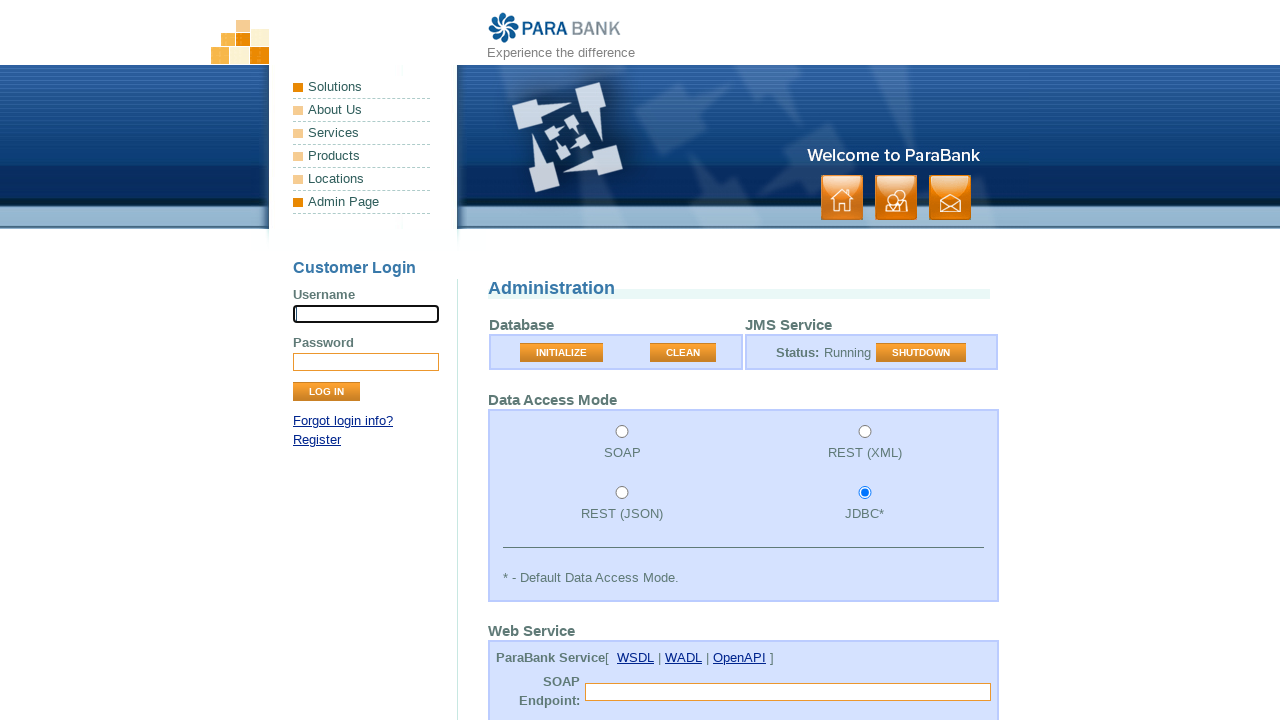

Admin page loaded successfully with Administration heading
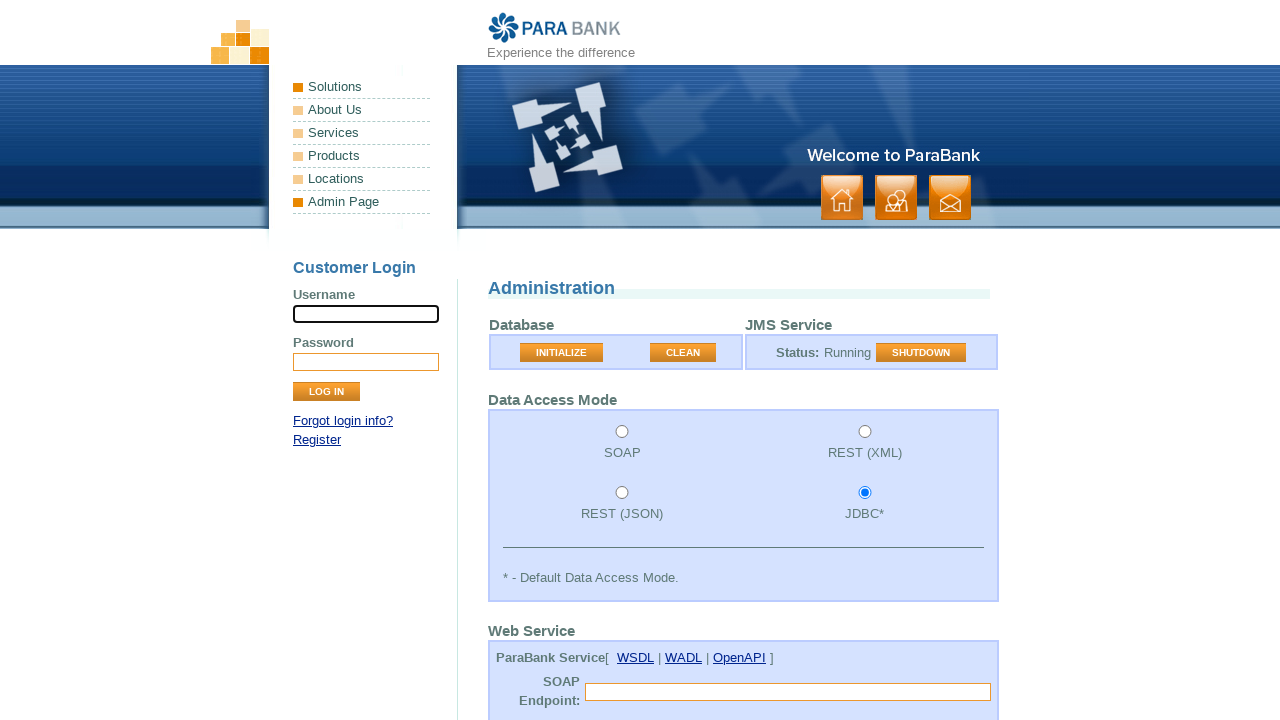

Selected SOAP option for Data Access Mode at (622, 432) on xpath=//input[@value='soap']
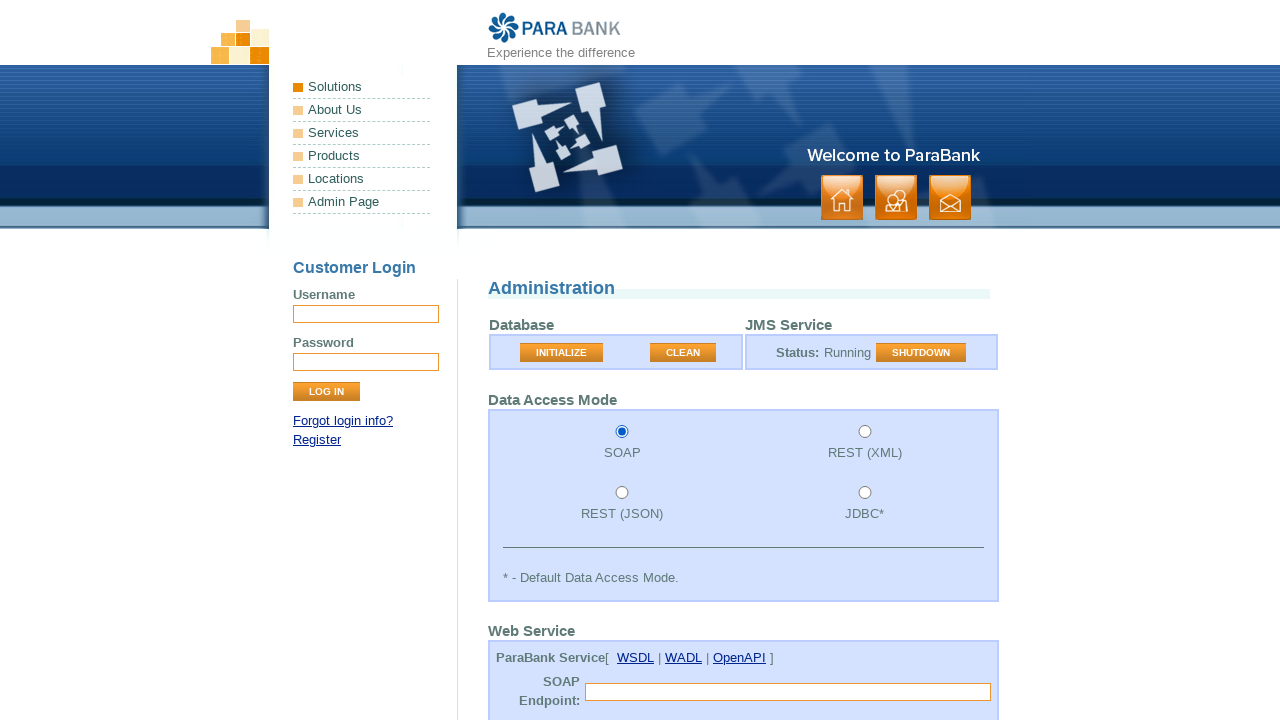

Scrolled Loan Provider dropdown into view
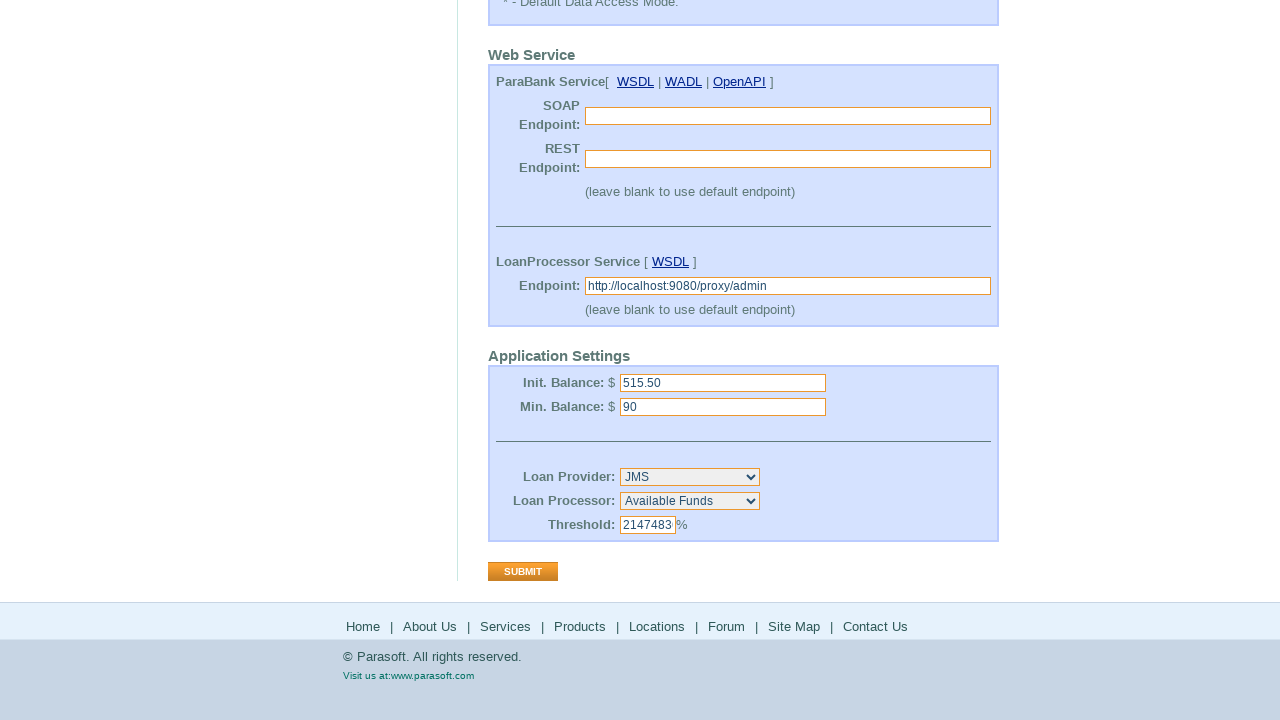

Selected 'Web Service' as Loan Provider option on xpath=//select[@id='loanProvider']
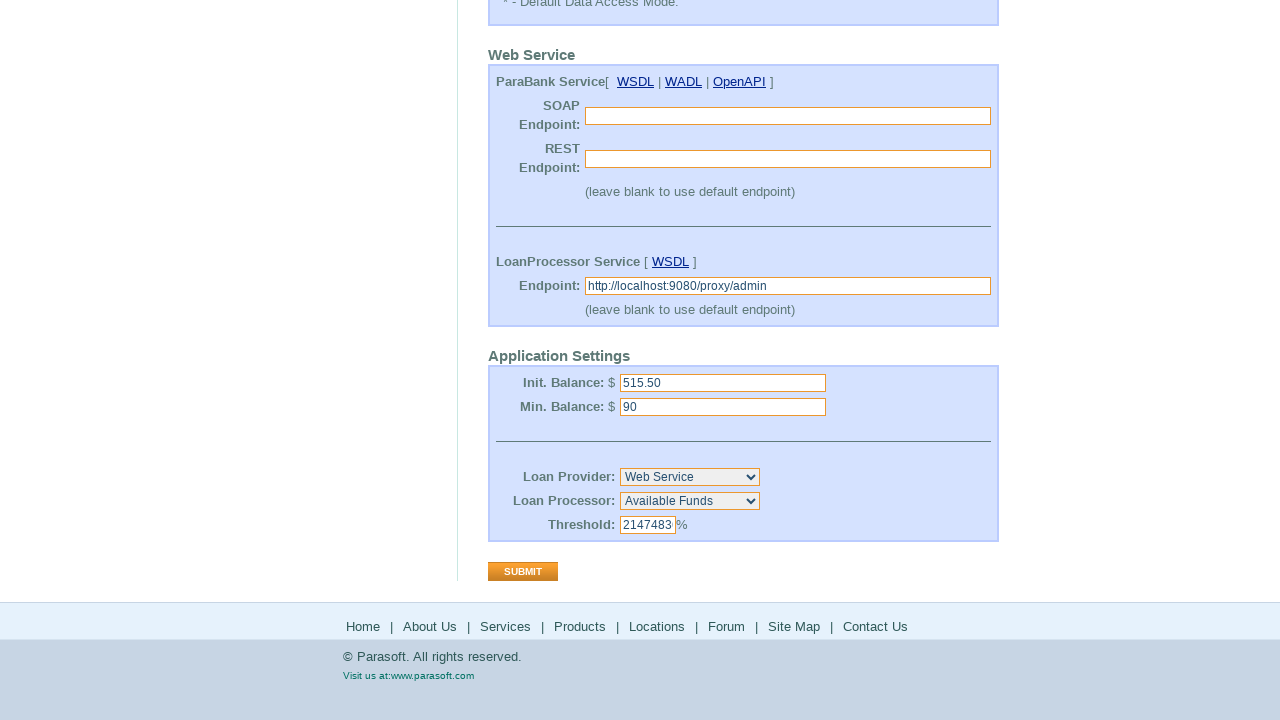

Clicked Submit button to save admin settings at (523, 572) on xpath=//input[@value='Submit']
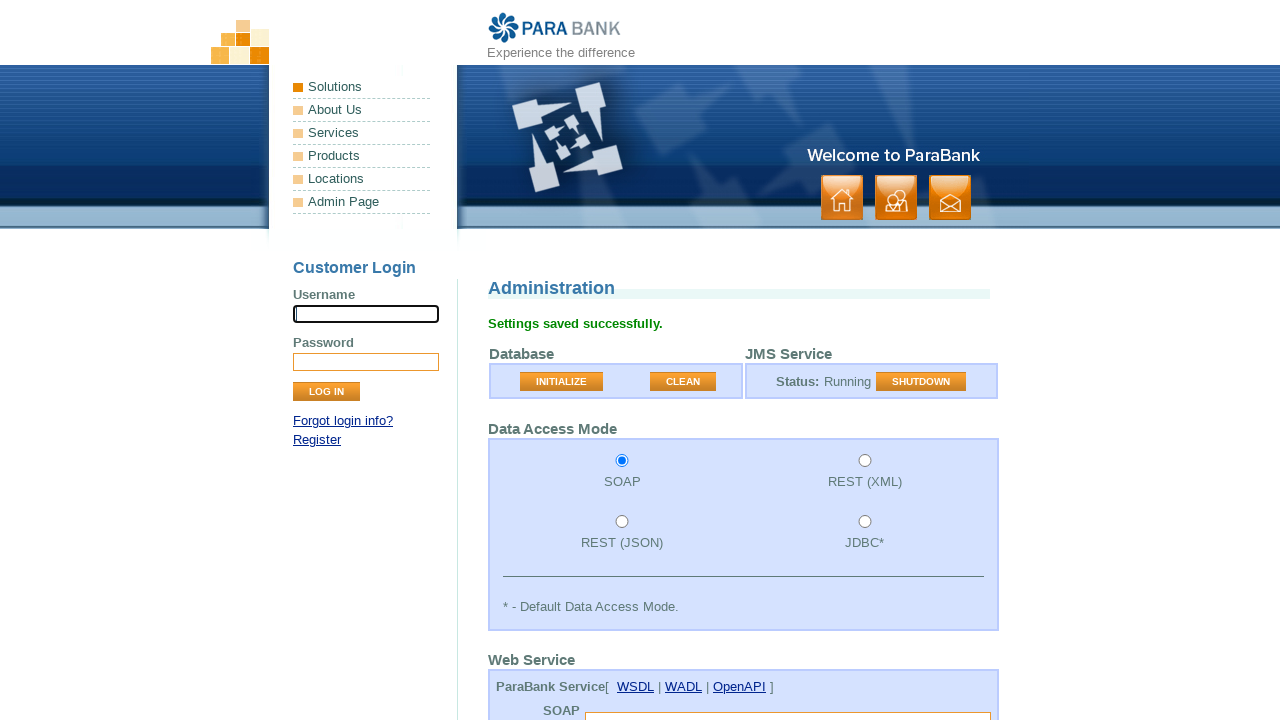

Settings saved successfully message appeared
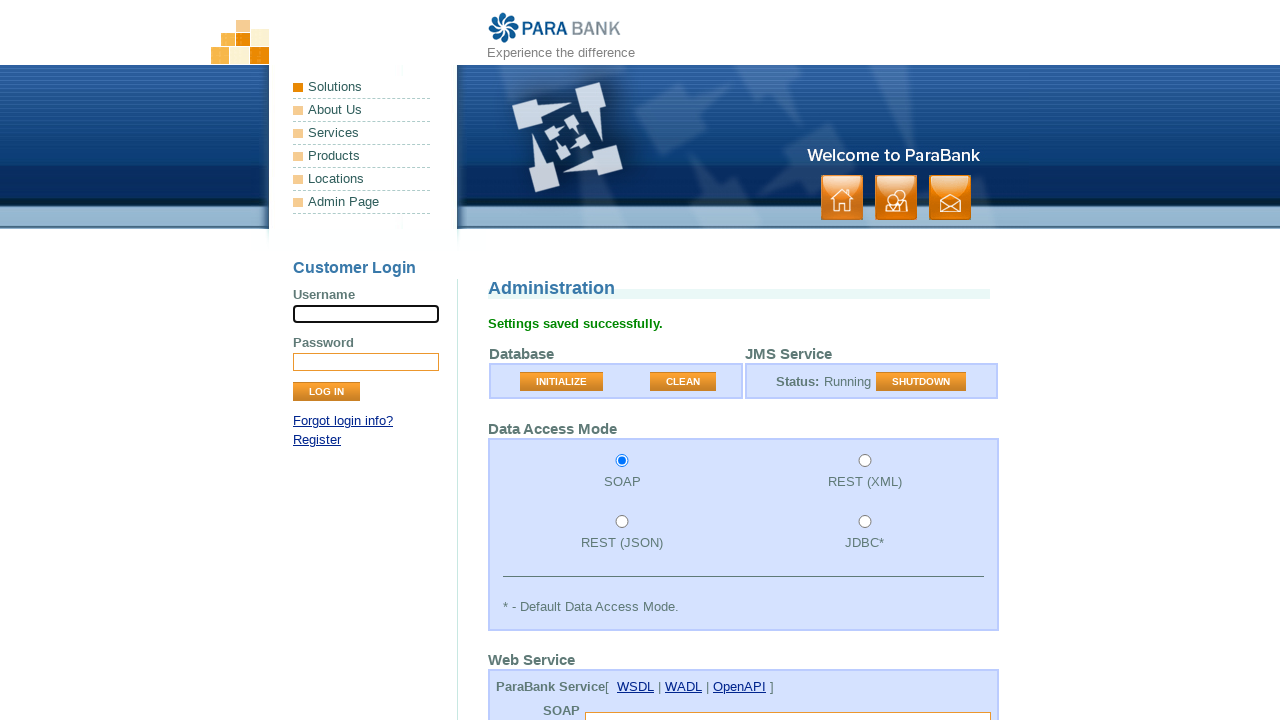

Clicked on Services link in left menu at (362, 133) on xpath=//ul[@class='leftmenu']//a[text()='Services']
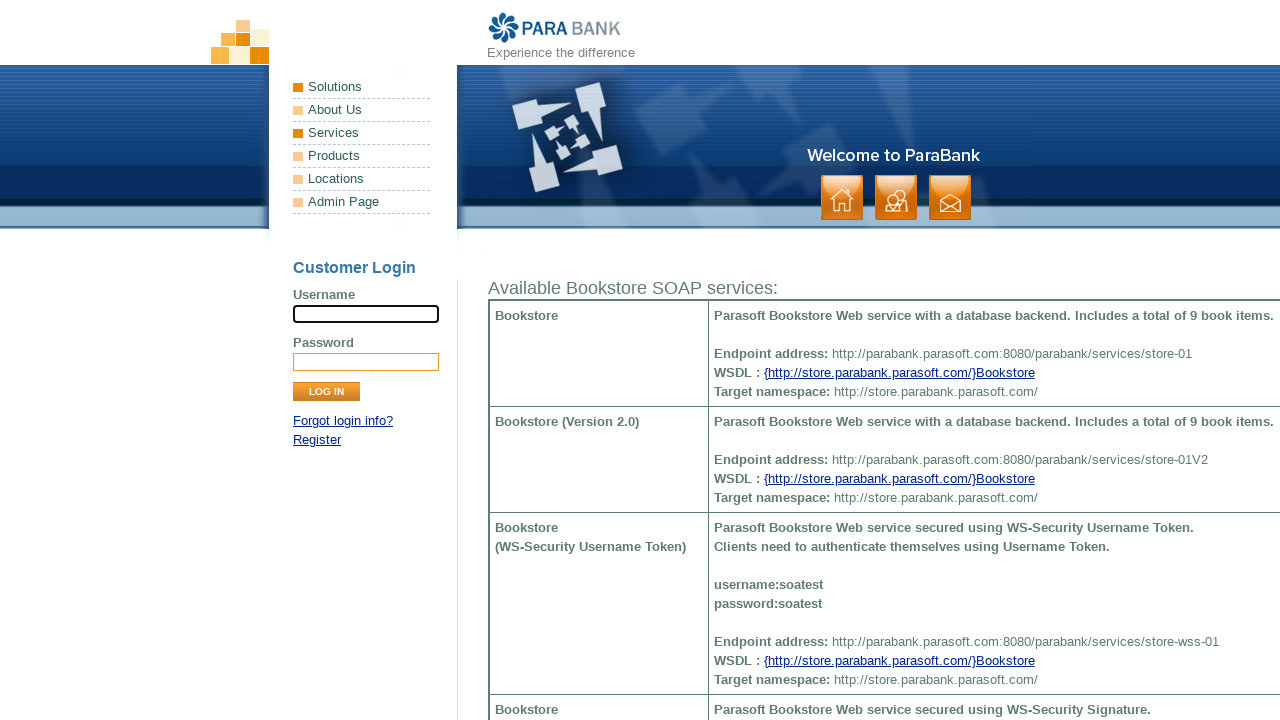

Services page loaded with Available Bookstore SOAP services heading
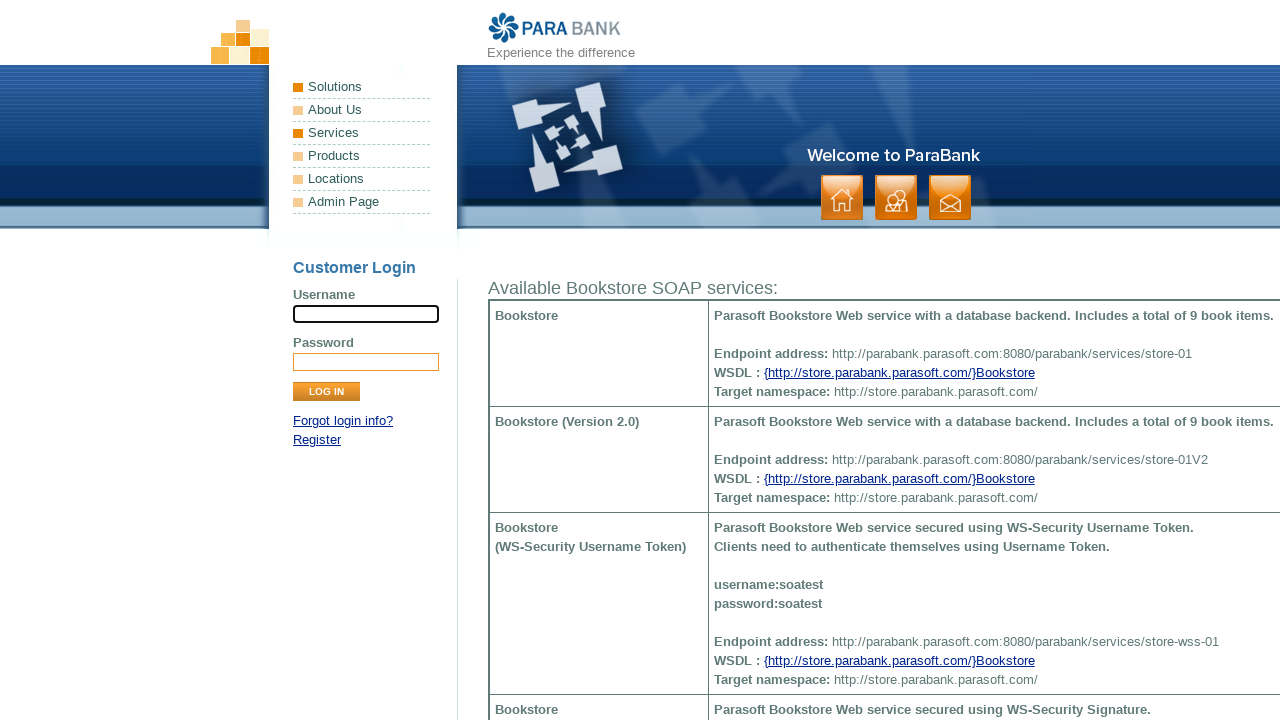

Scrolled to Bookstore services section
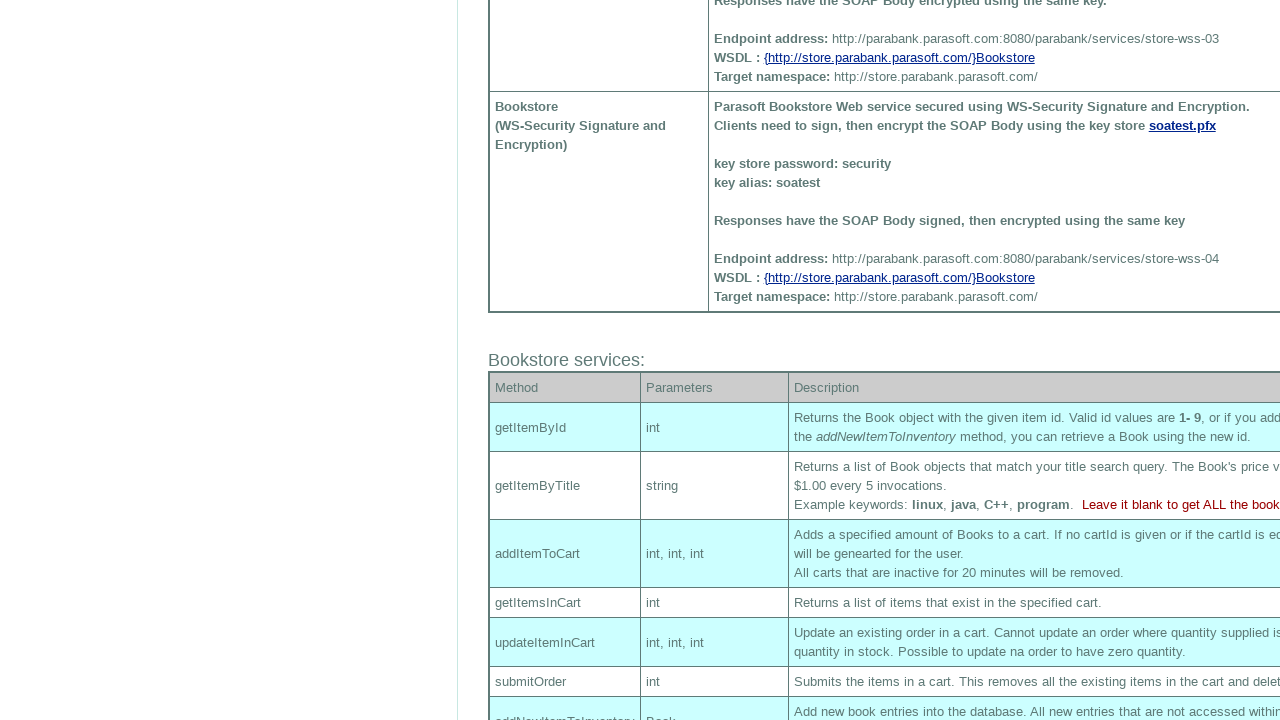

Verified Bookstore services table is present on page
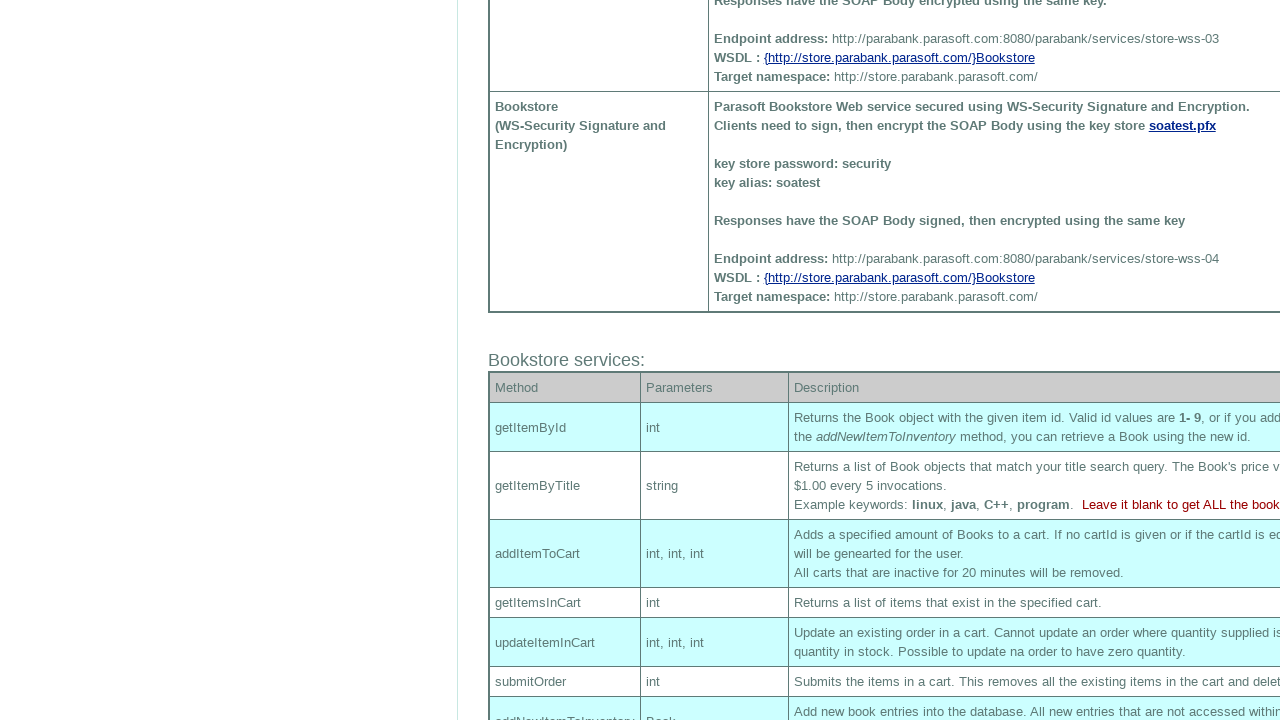

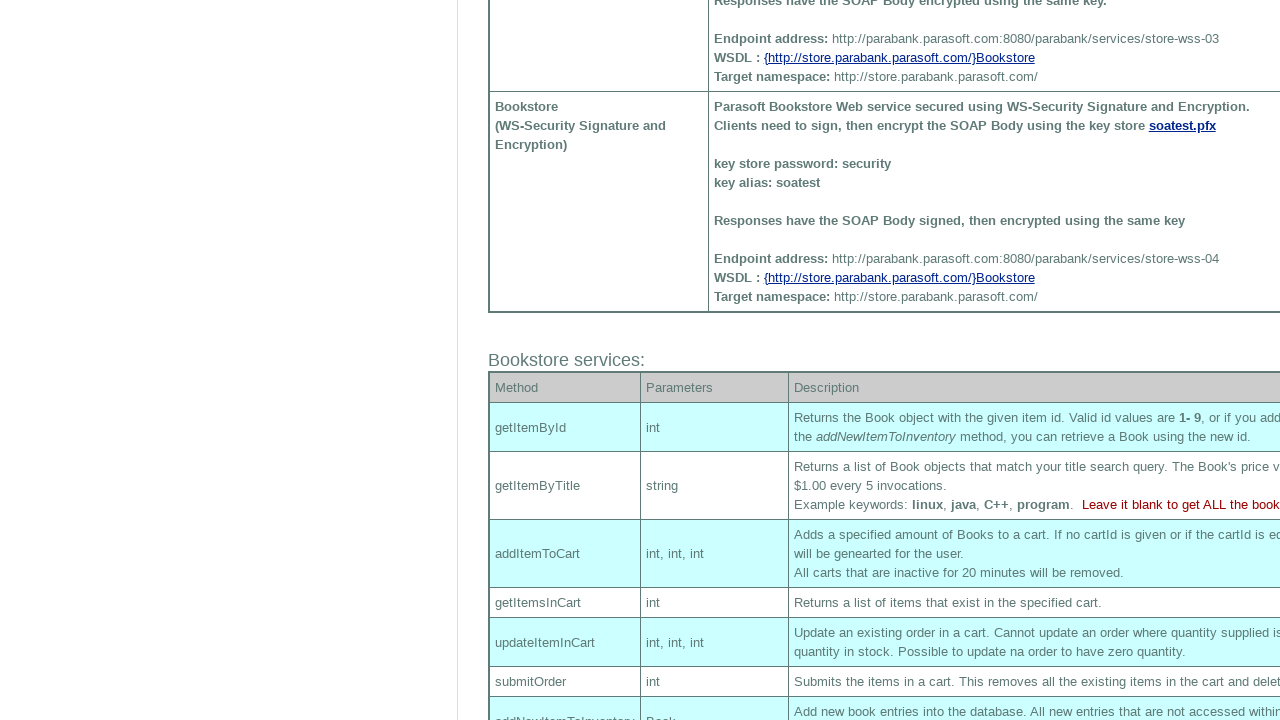